Tests jQuery UI drag and drop functionality by dragging an element and dropping it onto a target area within an iframe

Starting URL: https://jqueryui.com/droppable/

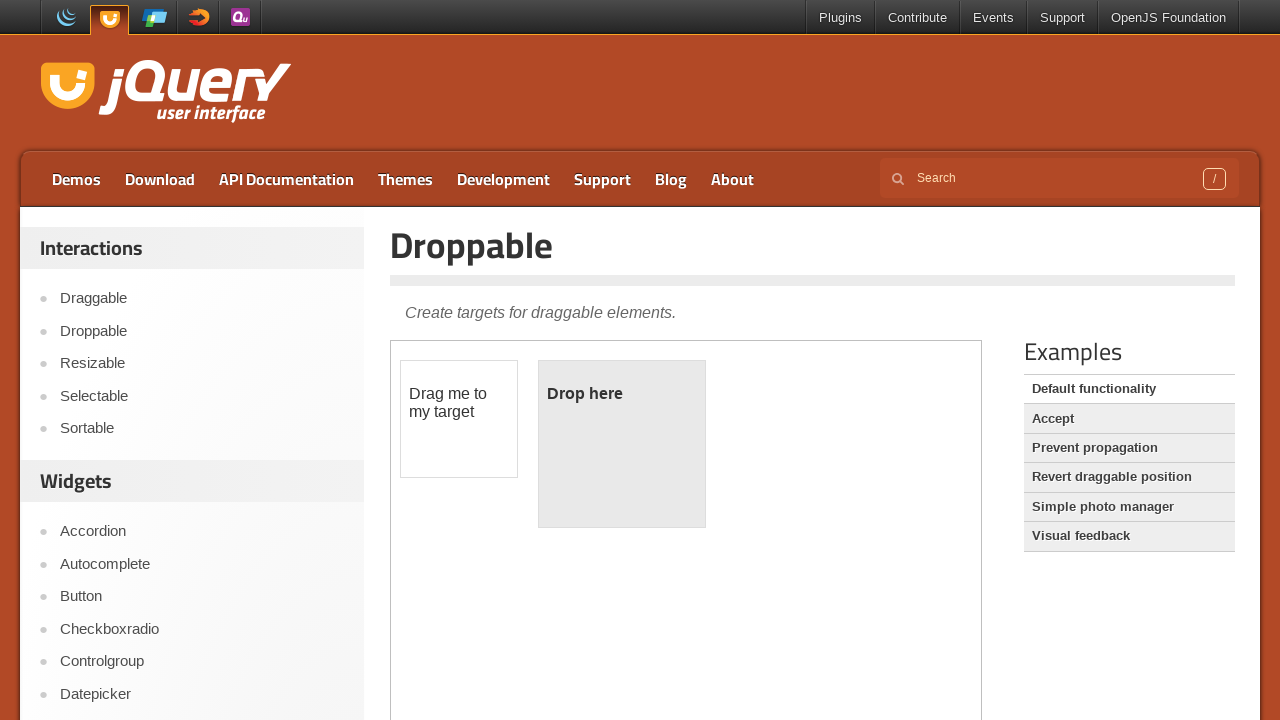

Located iframe containing drag and drop demo
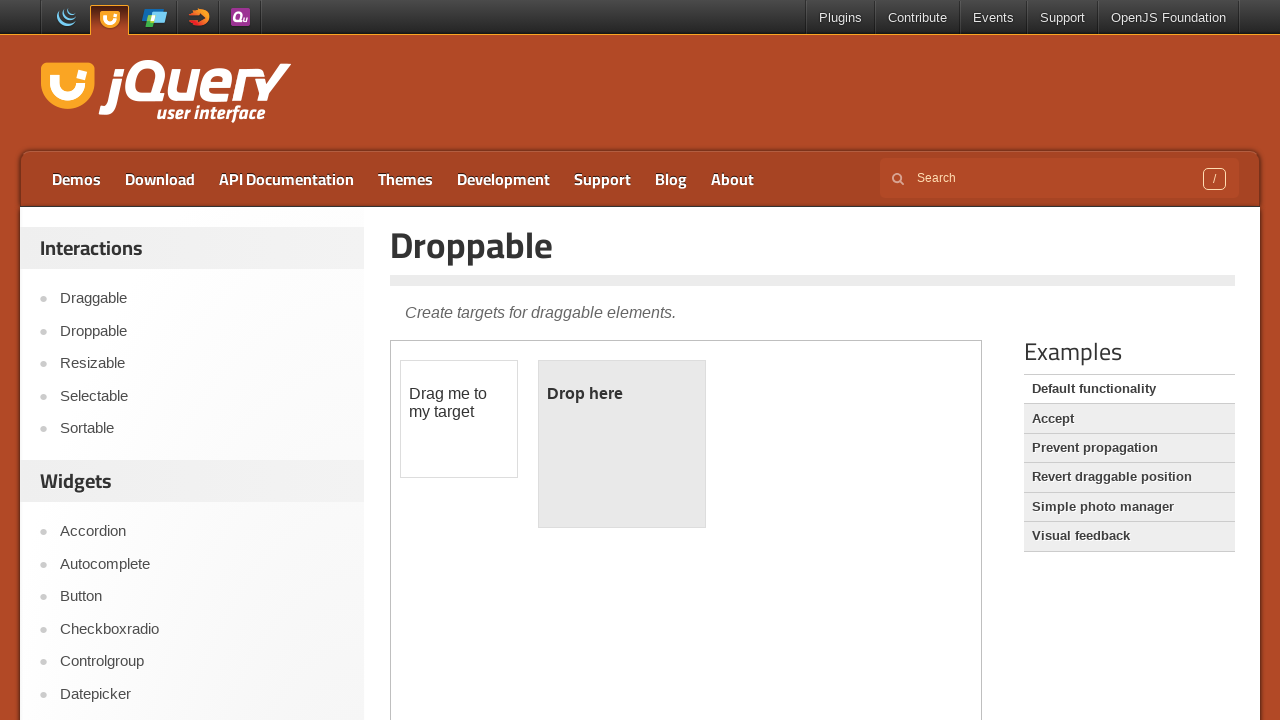

Located draggable element 'Drag me to my target'
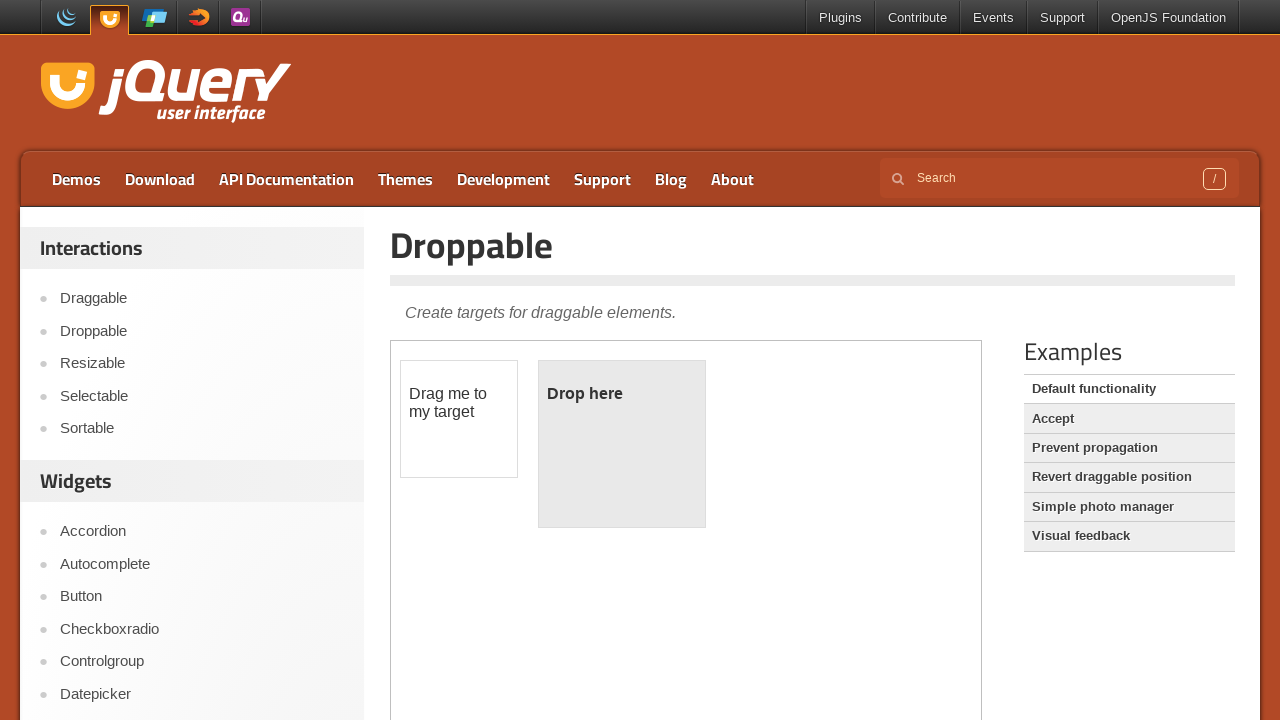

Located droppable target element 'Drop here'
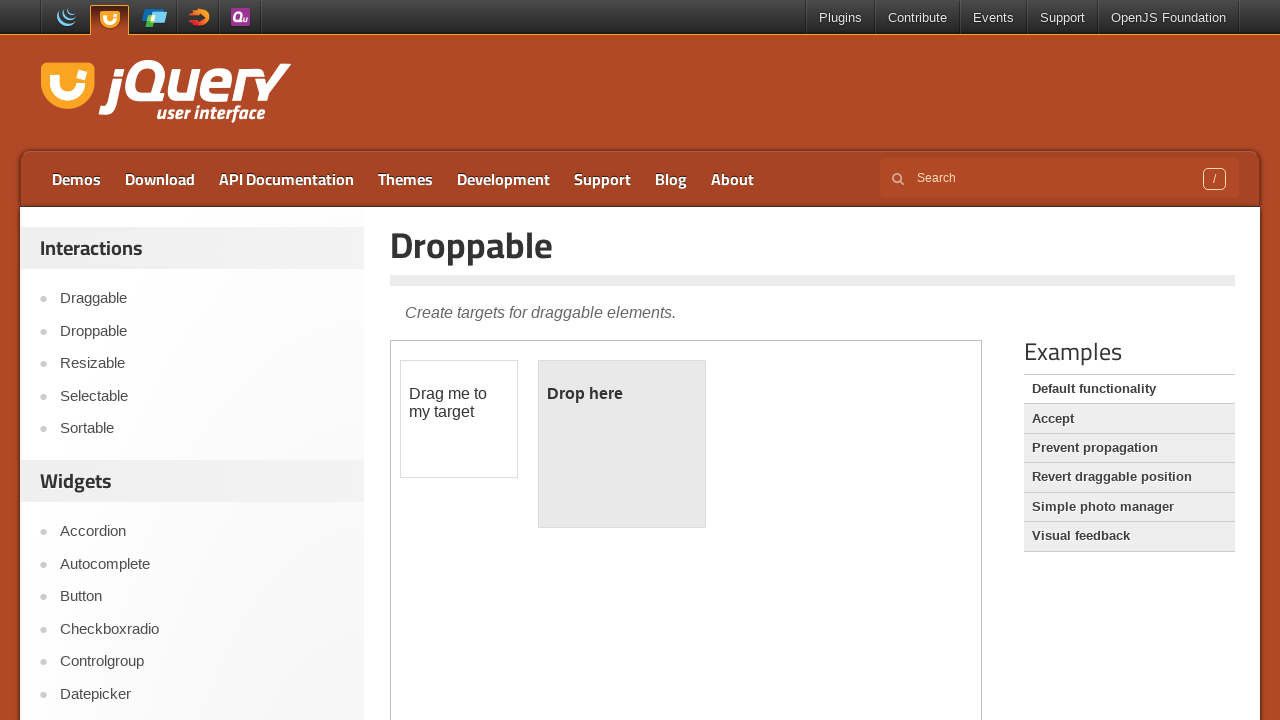

Performed drag and drop action from draggable to droppable target at (622, 394)
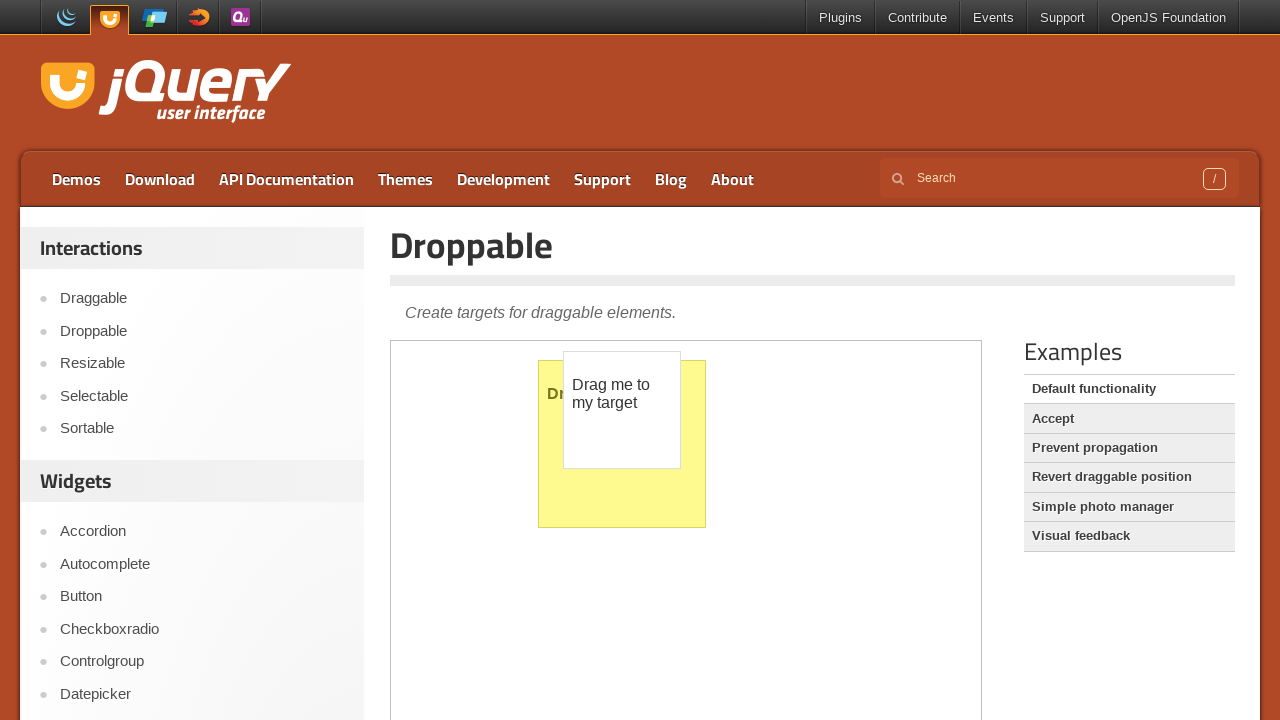

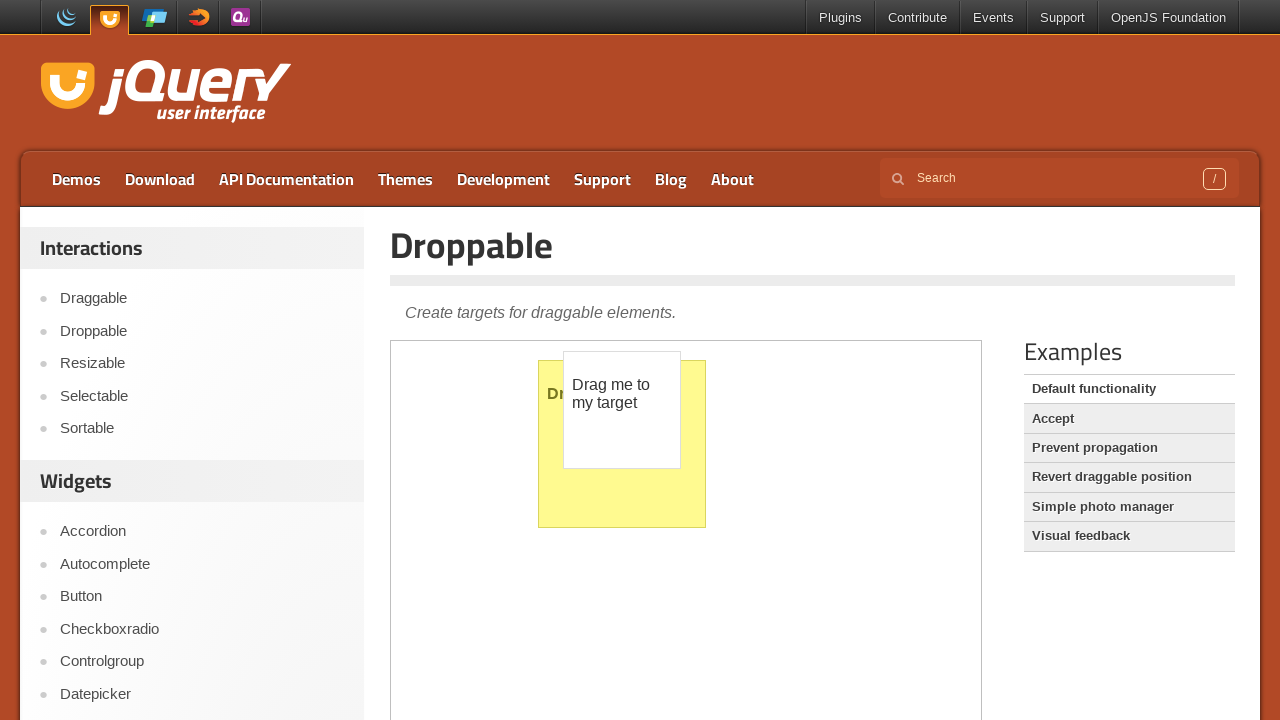